Tests calculator 2+2 calculation using button clicks

Starting URL: http://mhunterak.github.io/calc.html

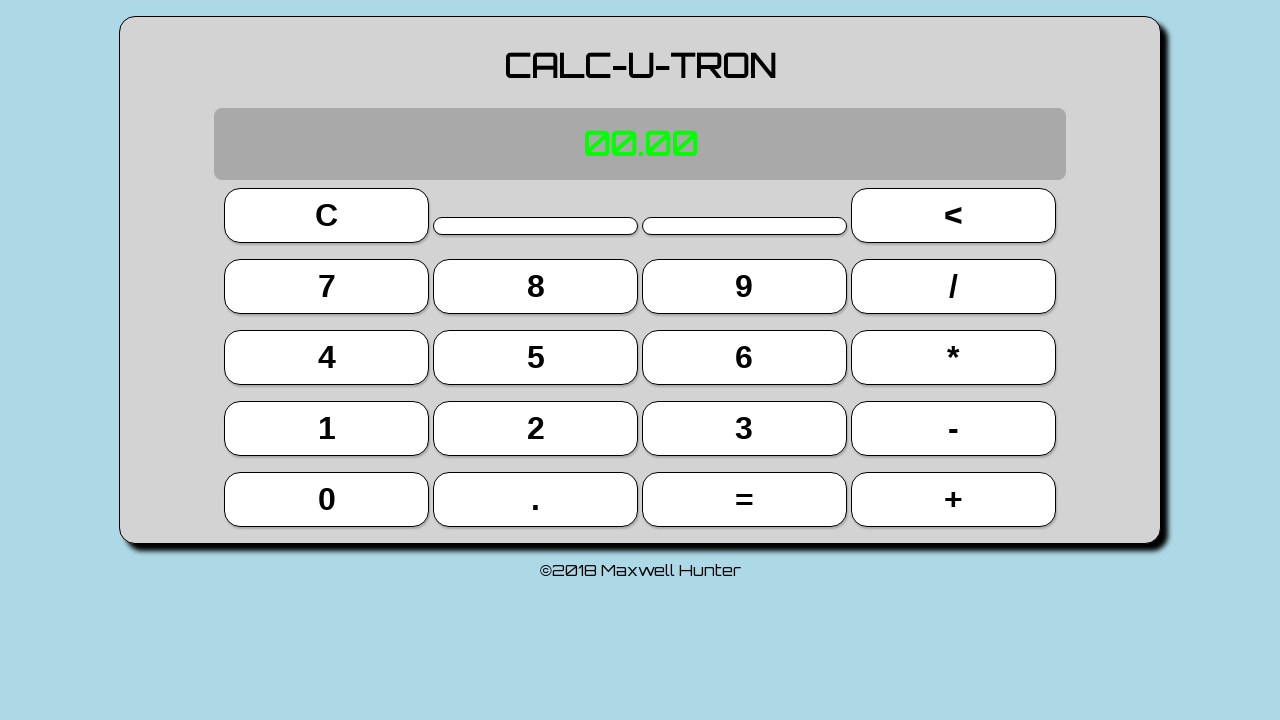

Waited for page to load (domcontentloaded)
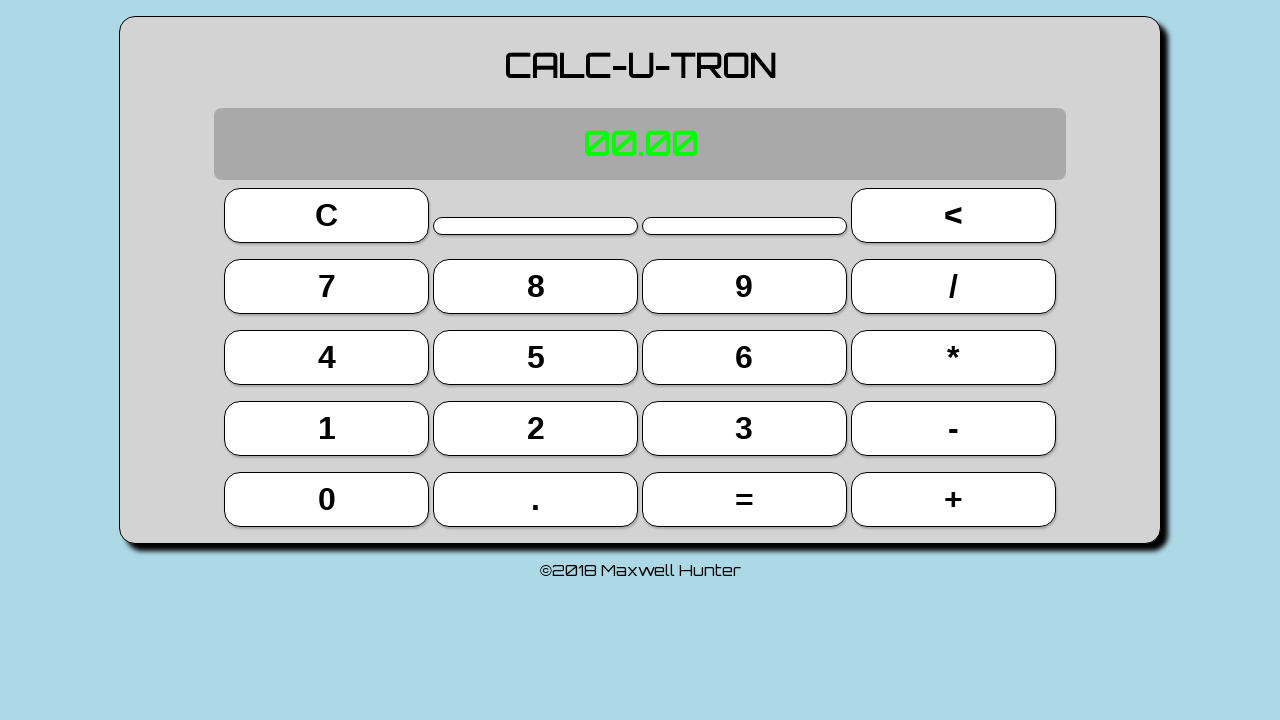

Reloaded page to ensure clean state
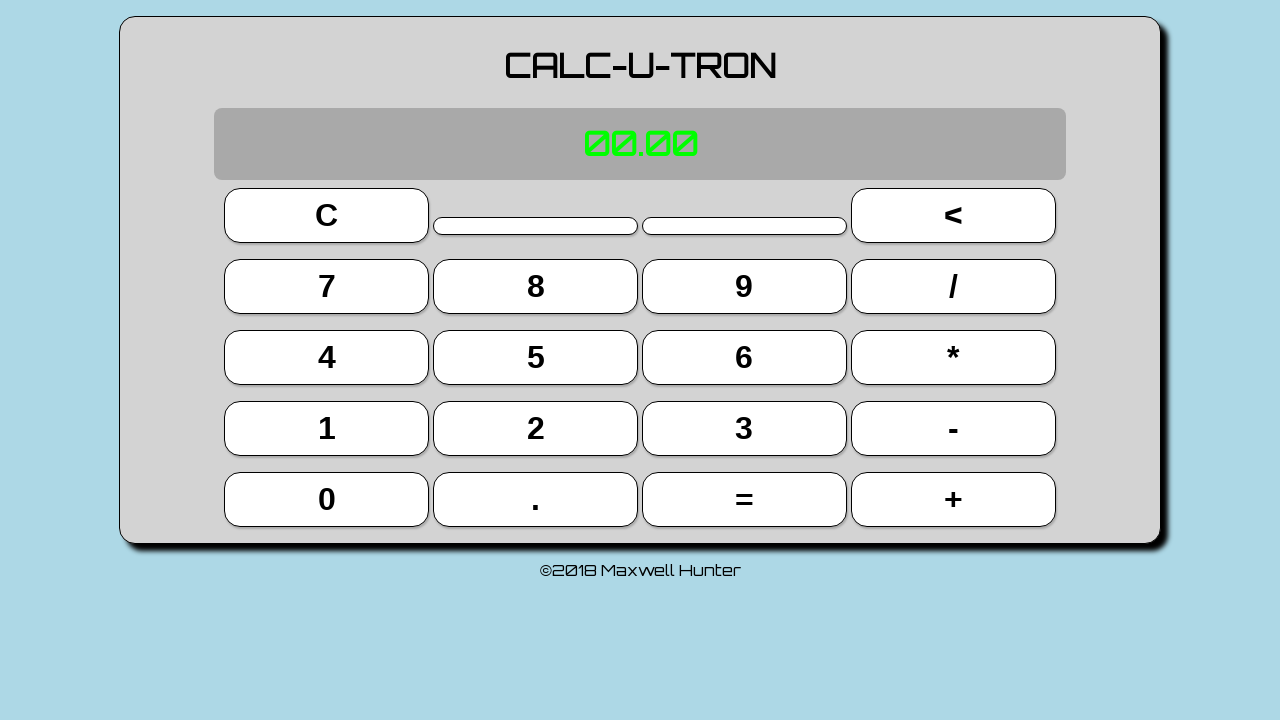

Clicked first 2 button (index 13) at (536, 428) on button >> nth=13
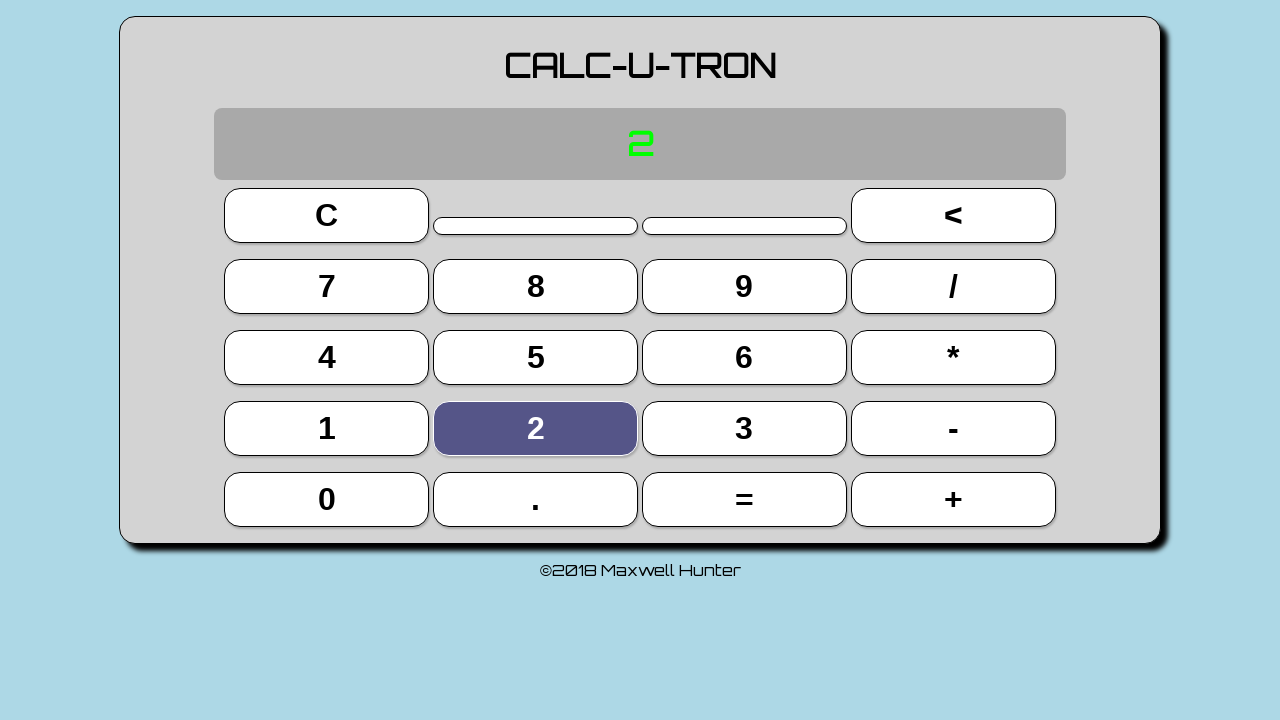

Clicked + button (index 19) at (953, 499) on button >> nth=19
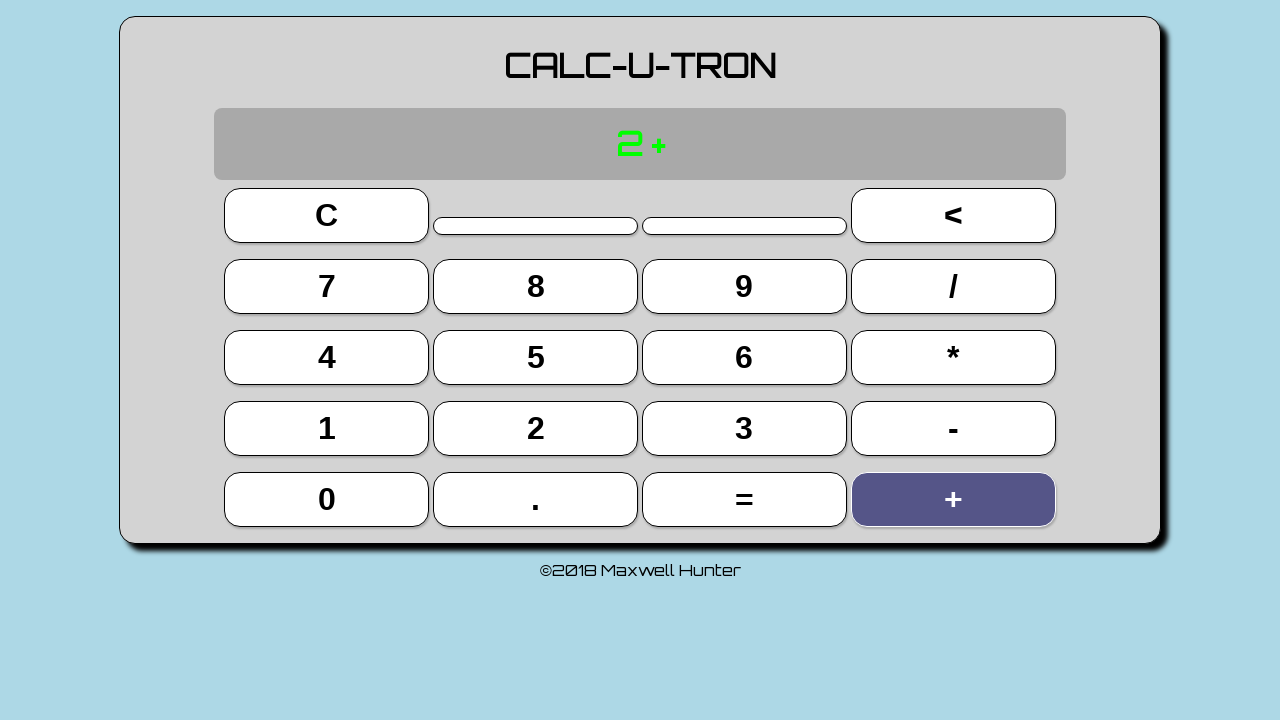

Clicked second 2 button (index 13) at (536, 428) on button >> nth=13
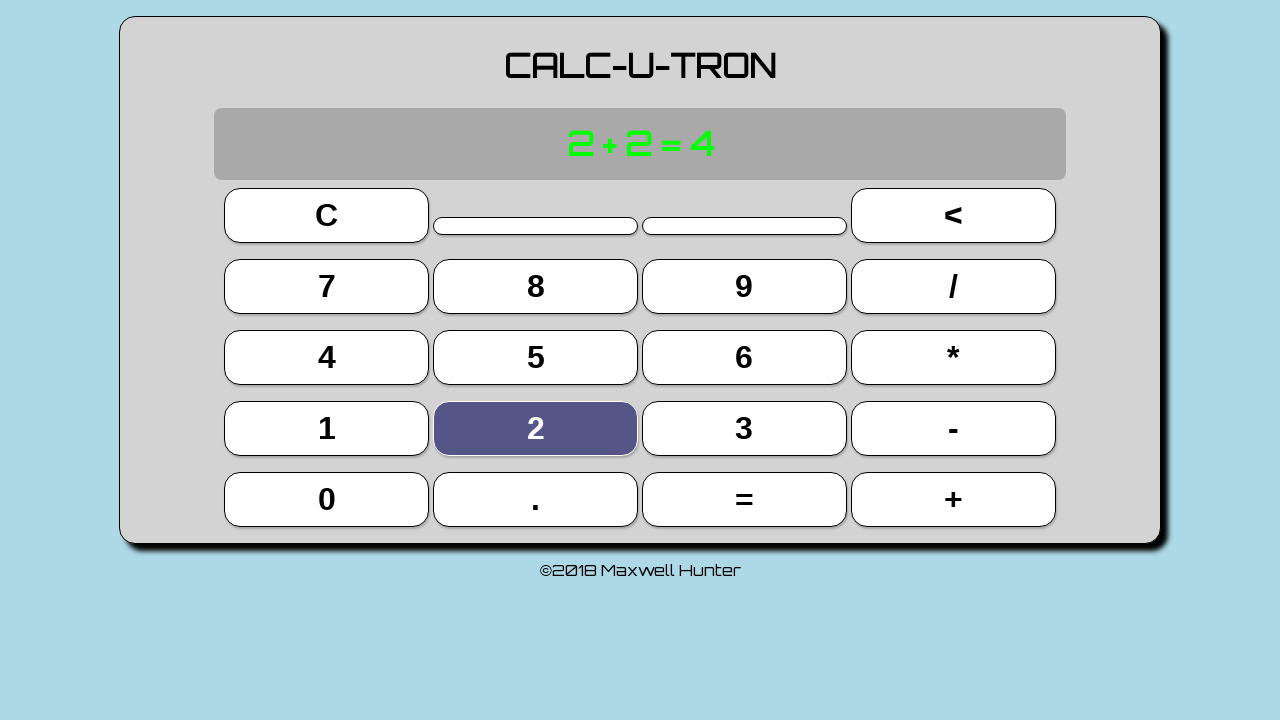

Clicked equals button (index 18) at (744, 499) on button >> nth=18
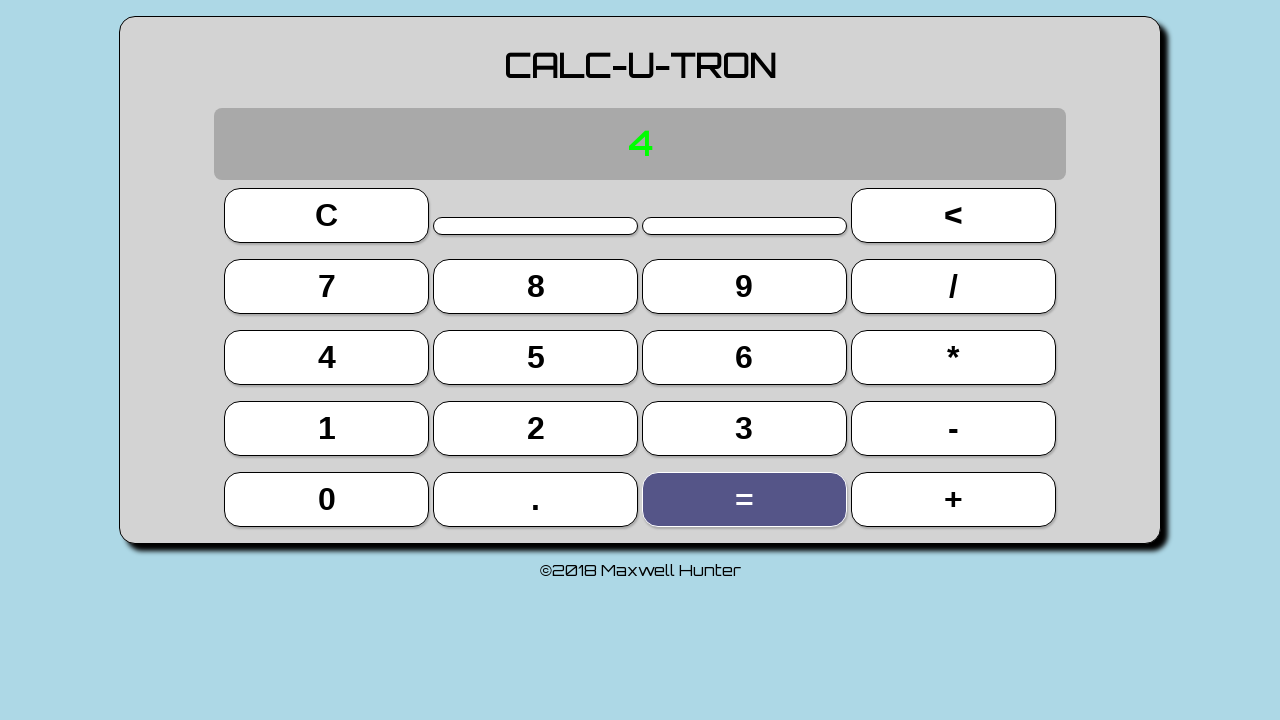

Retrieved display text content
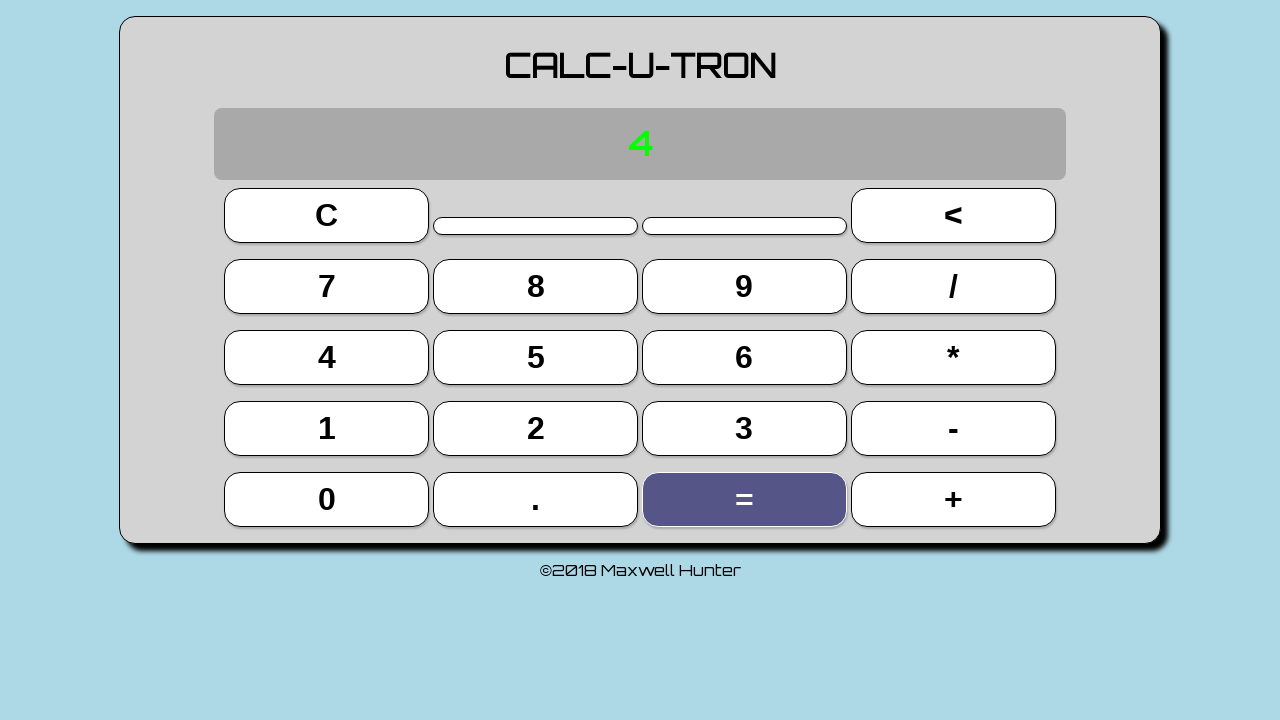

Assertion passed: display shows '4'
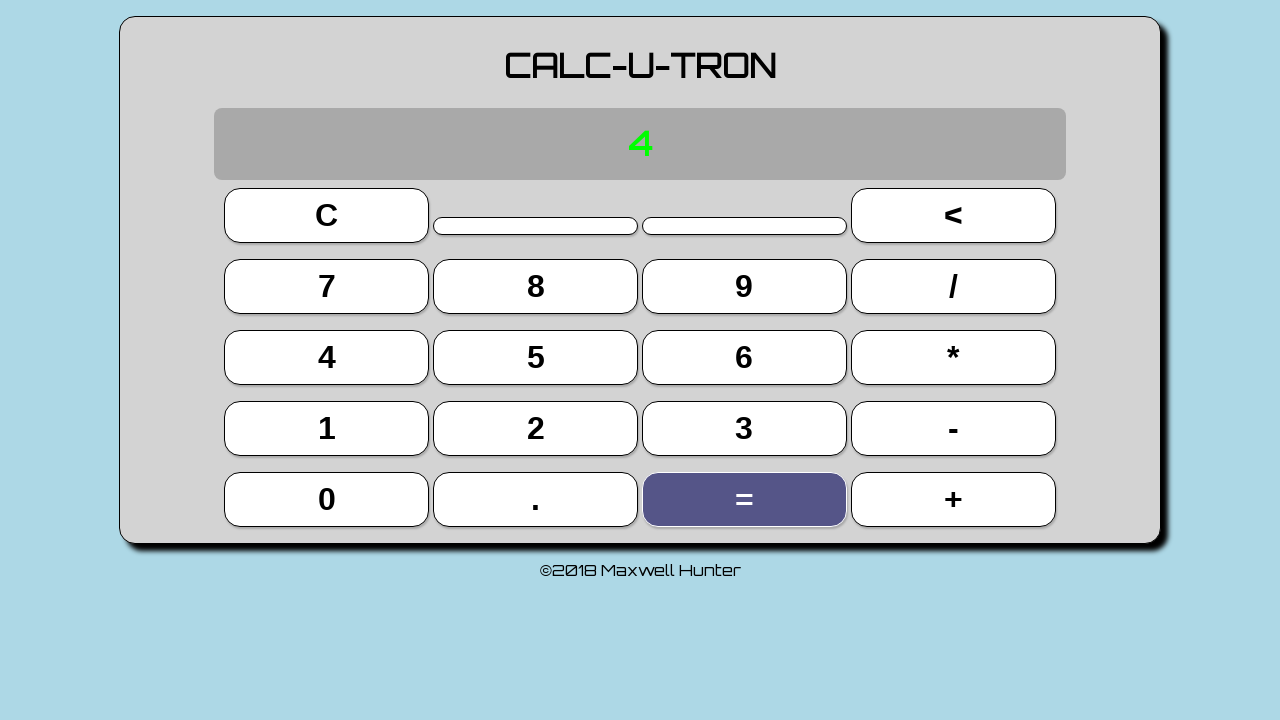

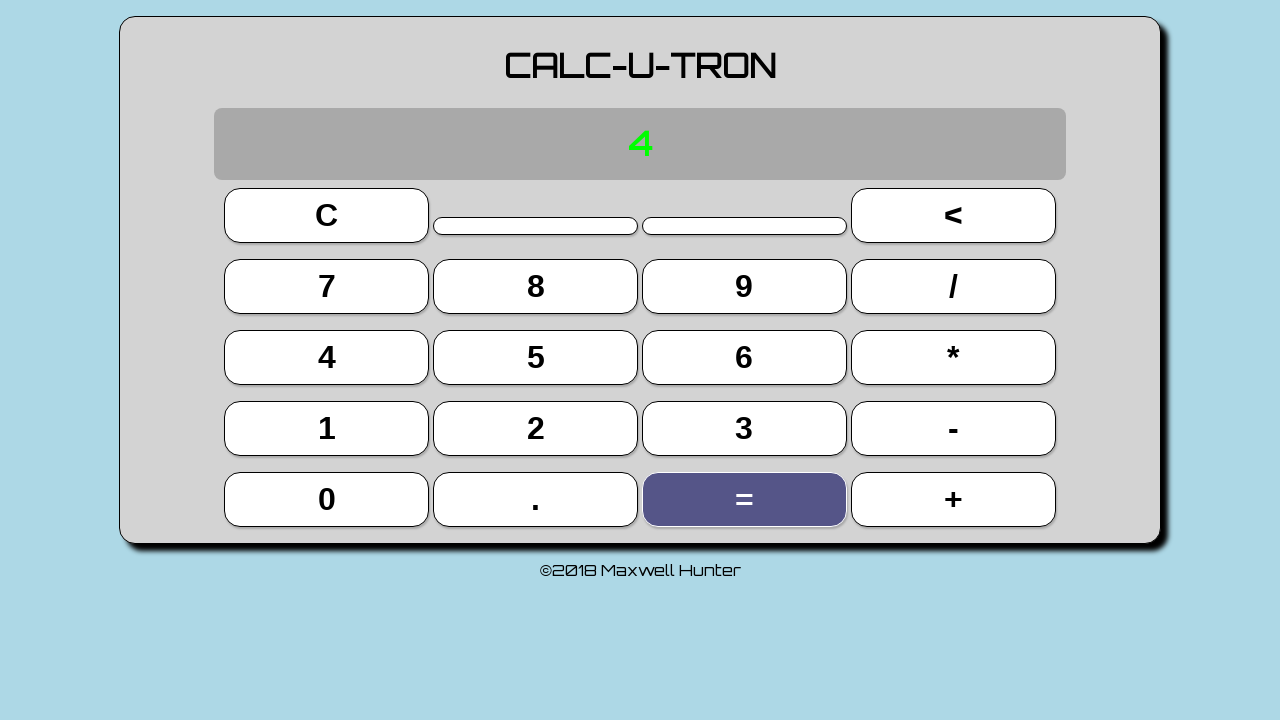